Tests window handle management by opening multiple windows and switching between them

Starting URL: http://demo.automationtesting.in/Windows.html

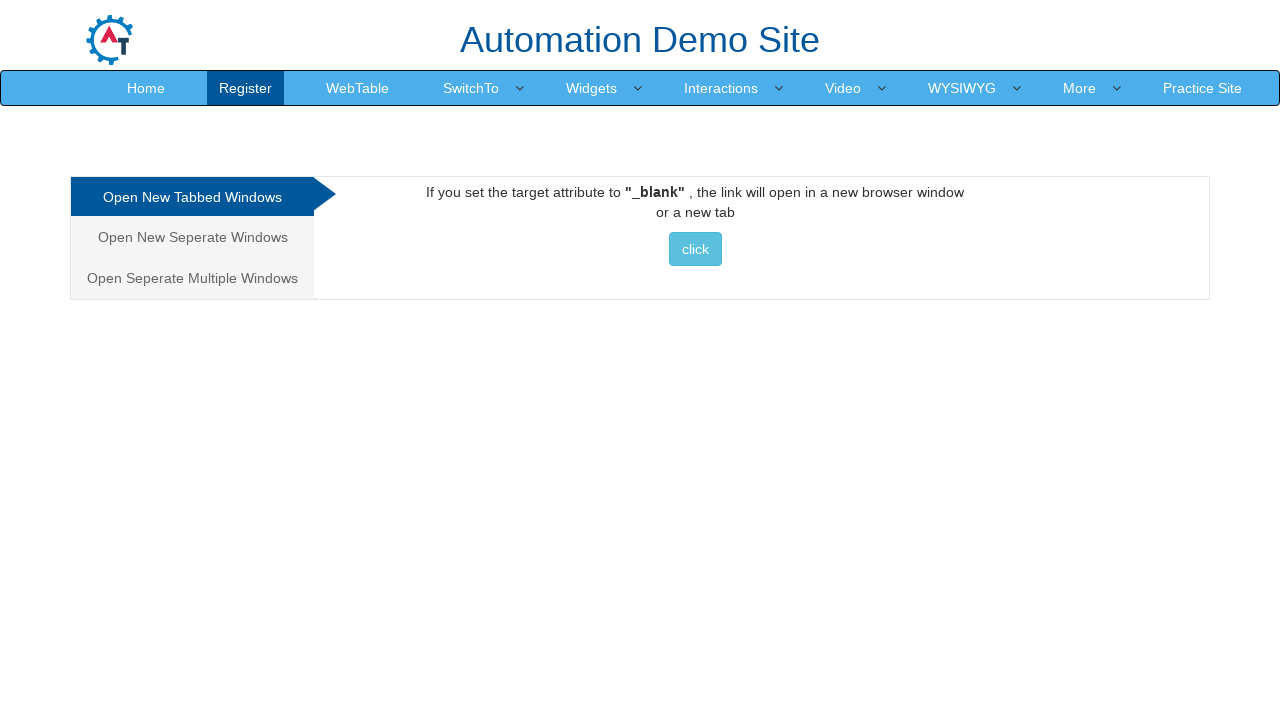

Clicked on 'Open Seperate Multiple Windows' tab at (192, 278) on text=Open Seperate Multiple Windows
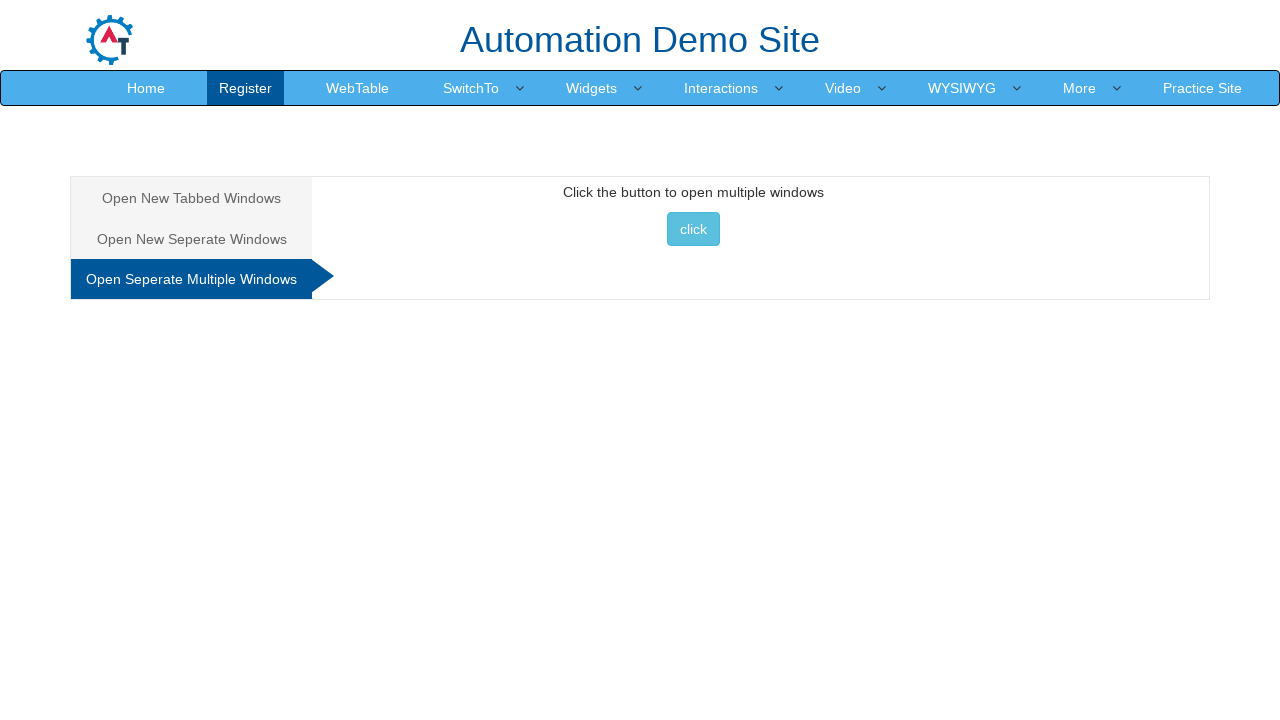

Clicked button to open multiple windows at (693, 229) on button[onclick='multiwindow()']
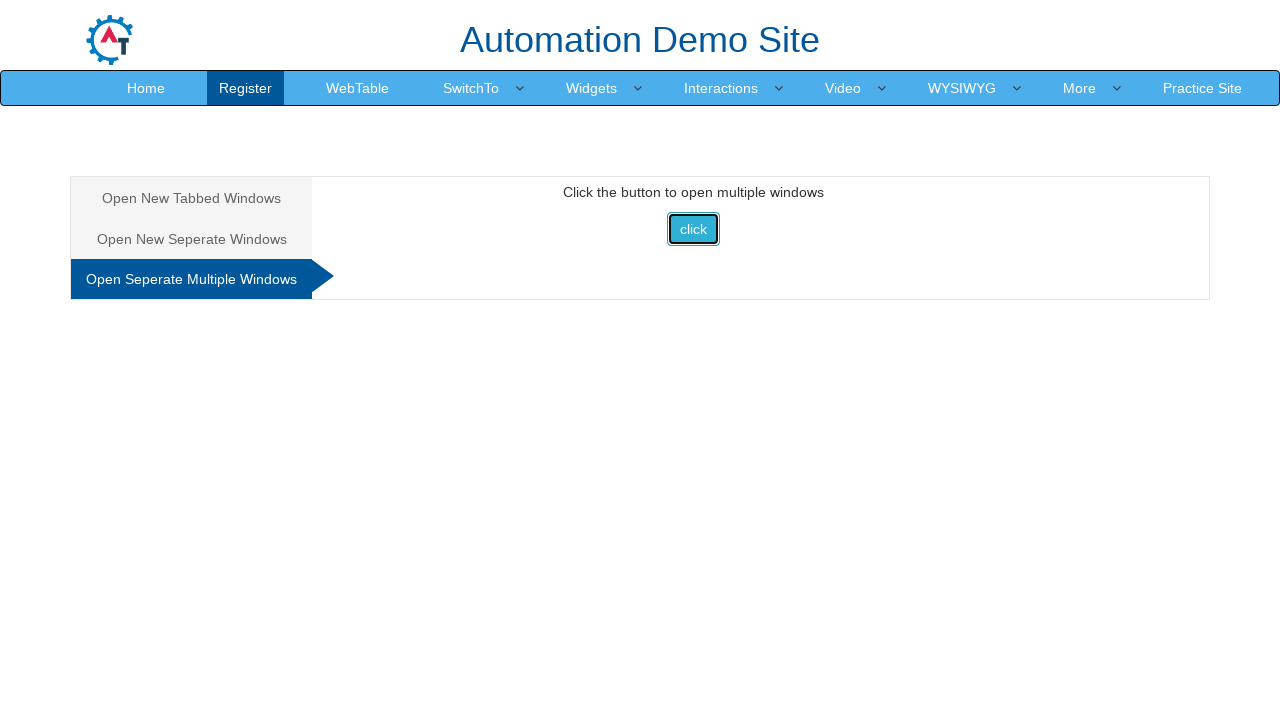

Waited 2 seconds for new windows to open
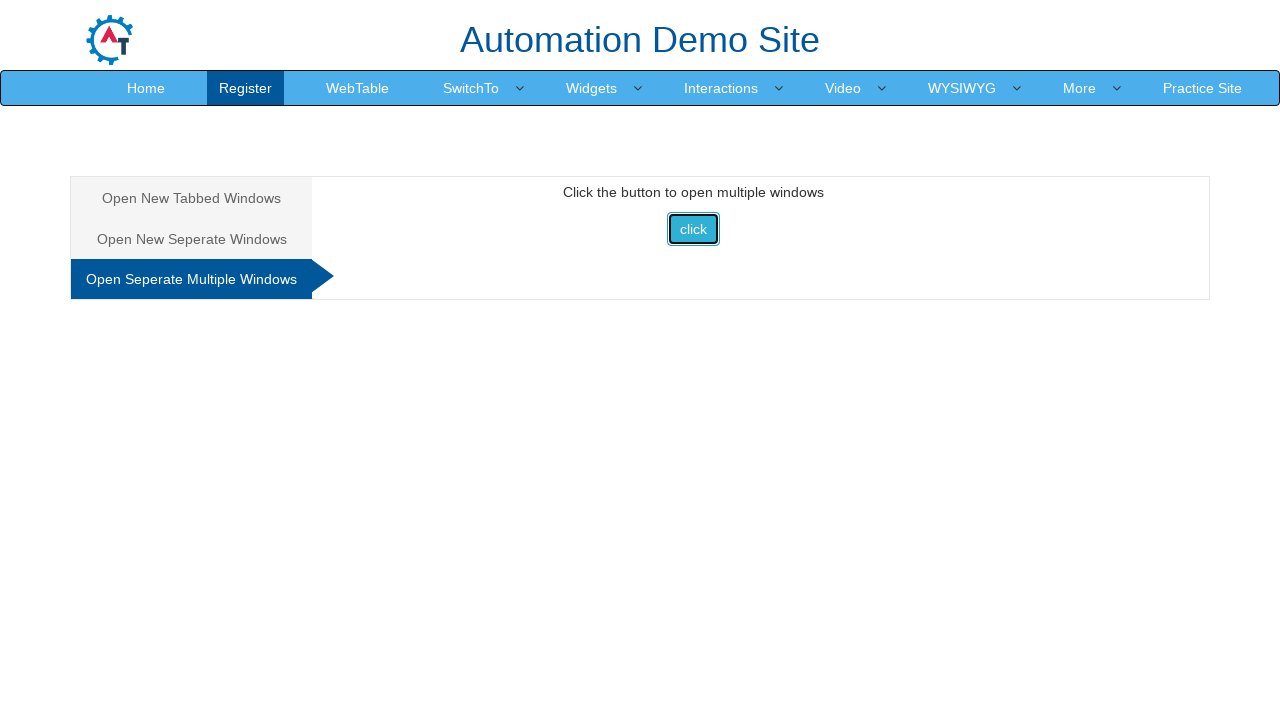

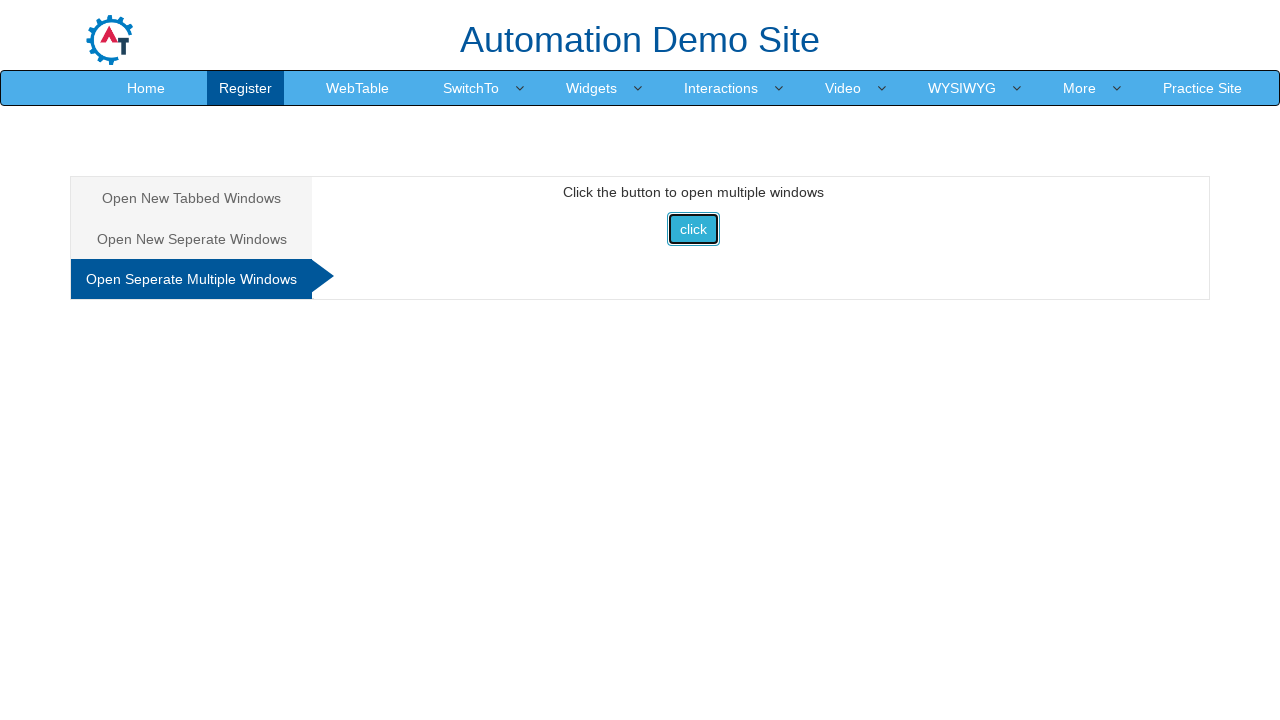